Tests a number input field's behavior by using arrow up/down keyboard keys to increment and decrement values, and verifies that non-numeric text input is ignored.

Starting URL: http://the-internet.herokuapp.com/inputs

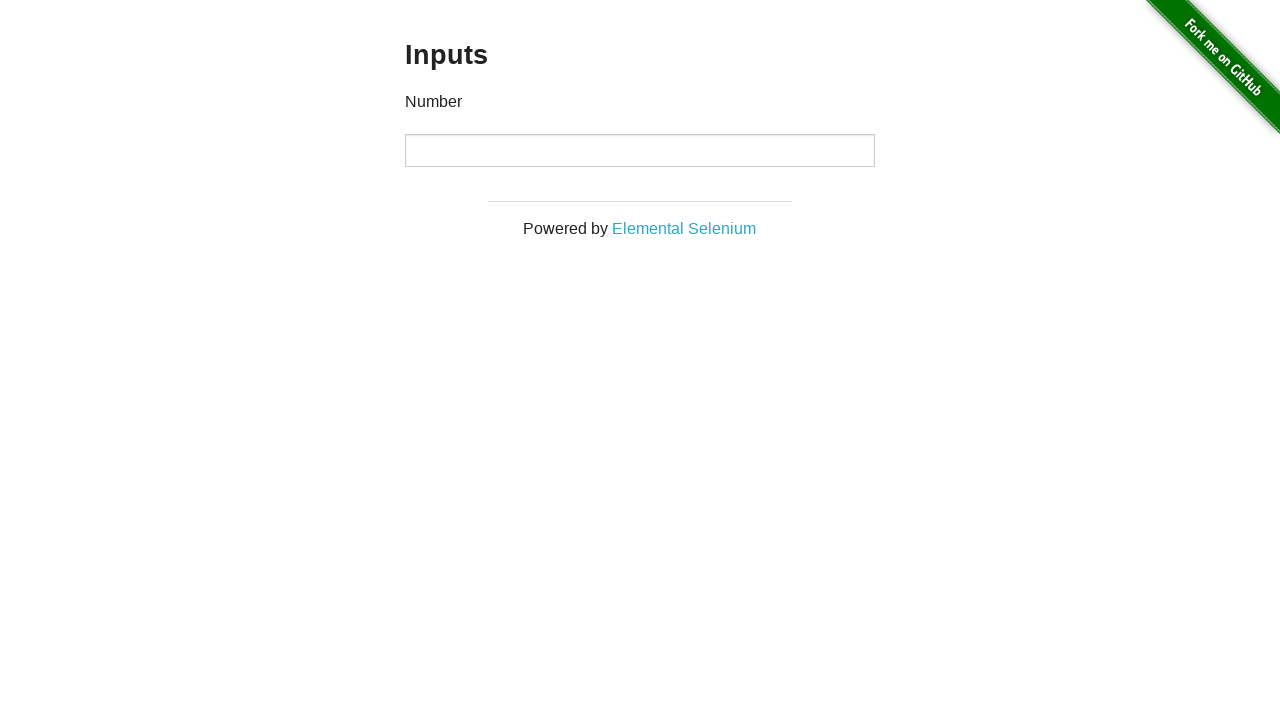

Located the number input field
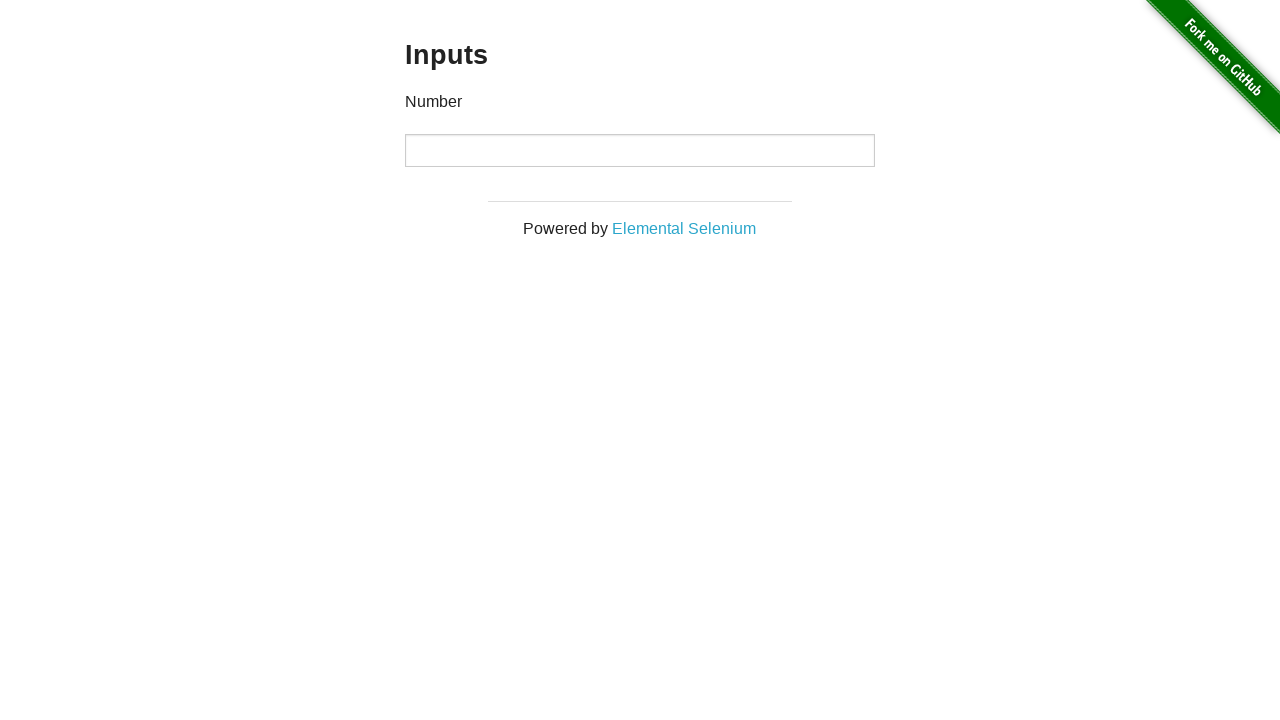

Pressed Arrow Up to increment value on input >> nth=0
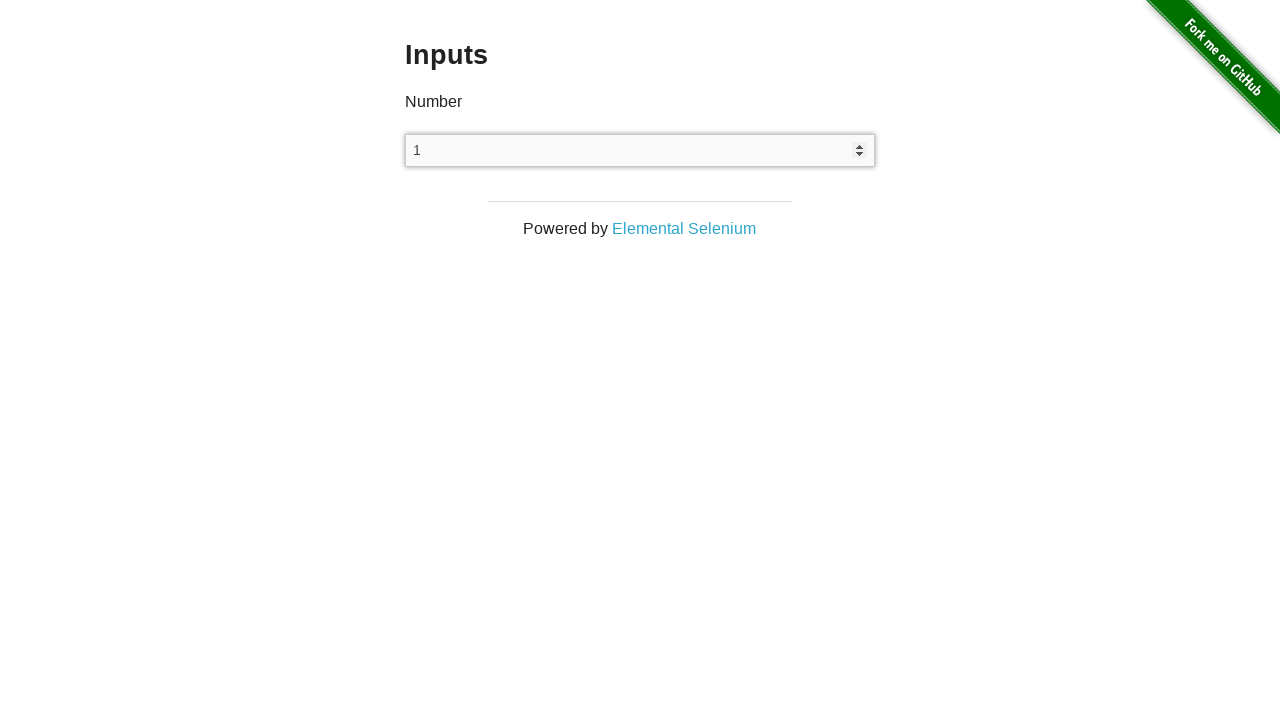

Verified value is '1' after Arrow Up
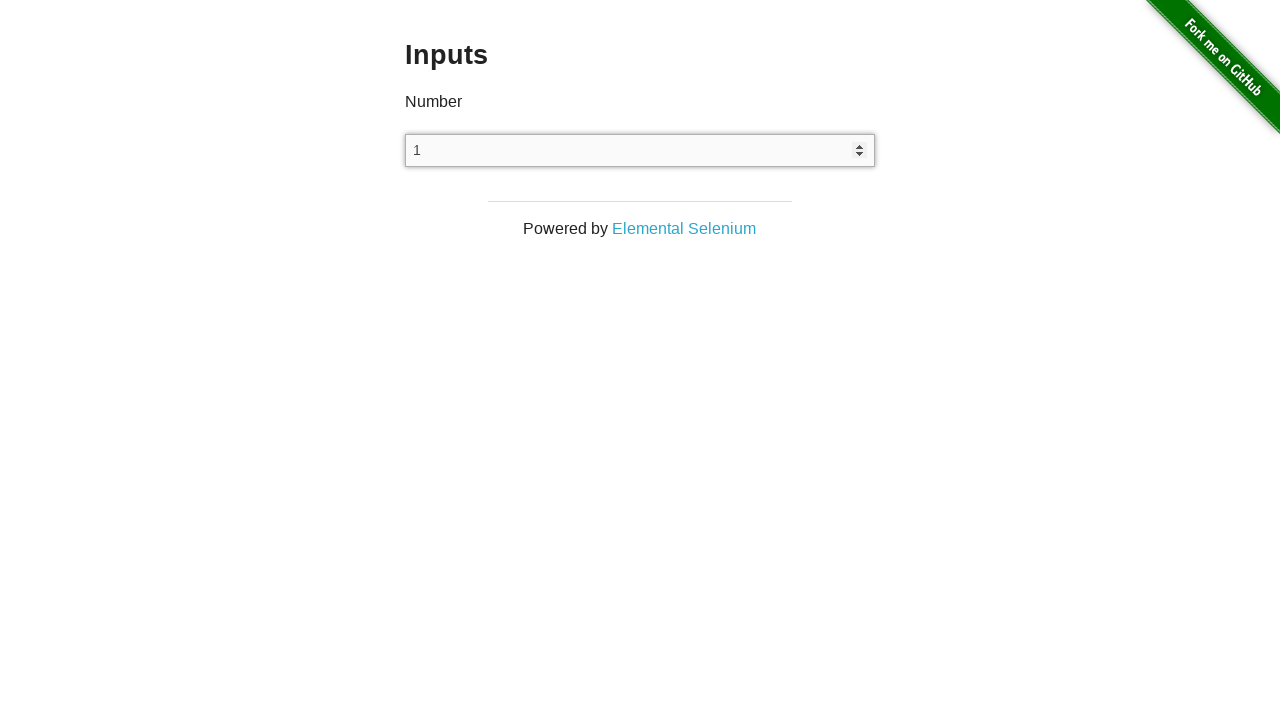

Pressed Arrow Down (iteration 1/10) to decrement value on input >> nth=0
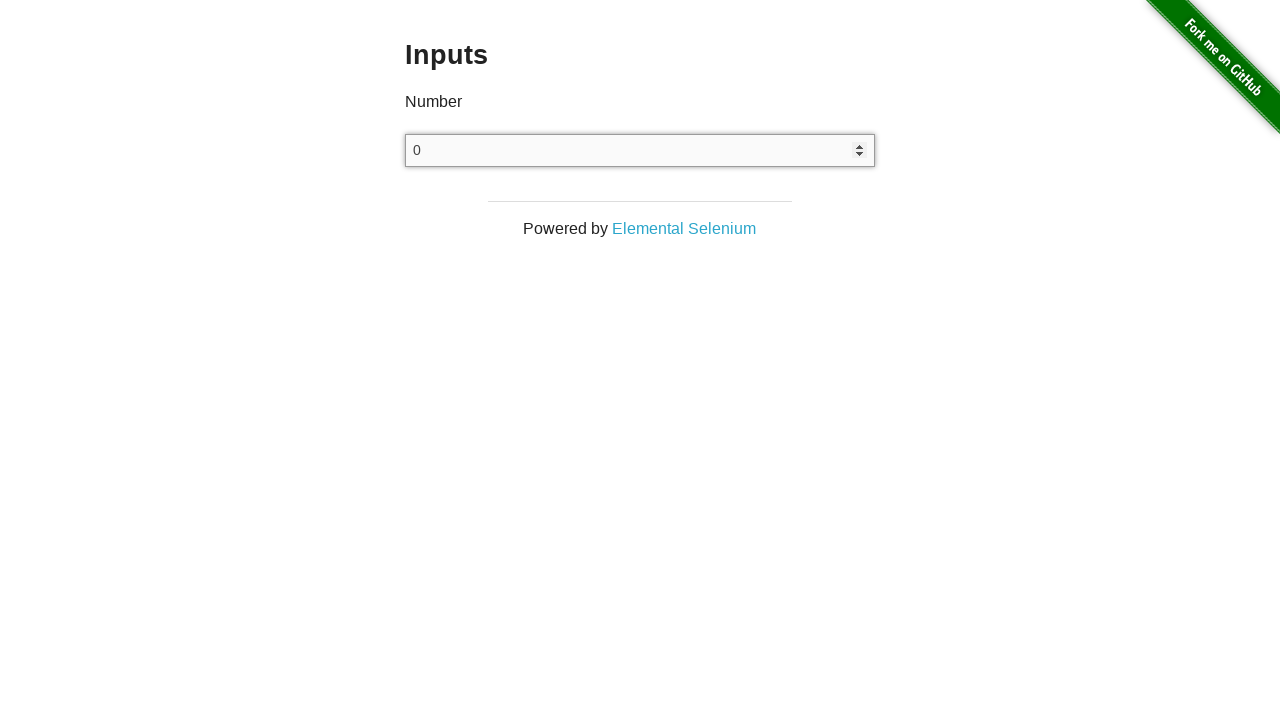

Pressed Arrow Down (iteration 2/10) to decrement value on input >> nth=0
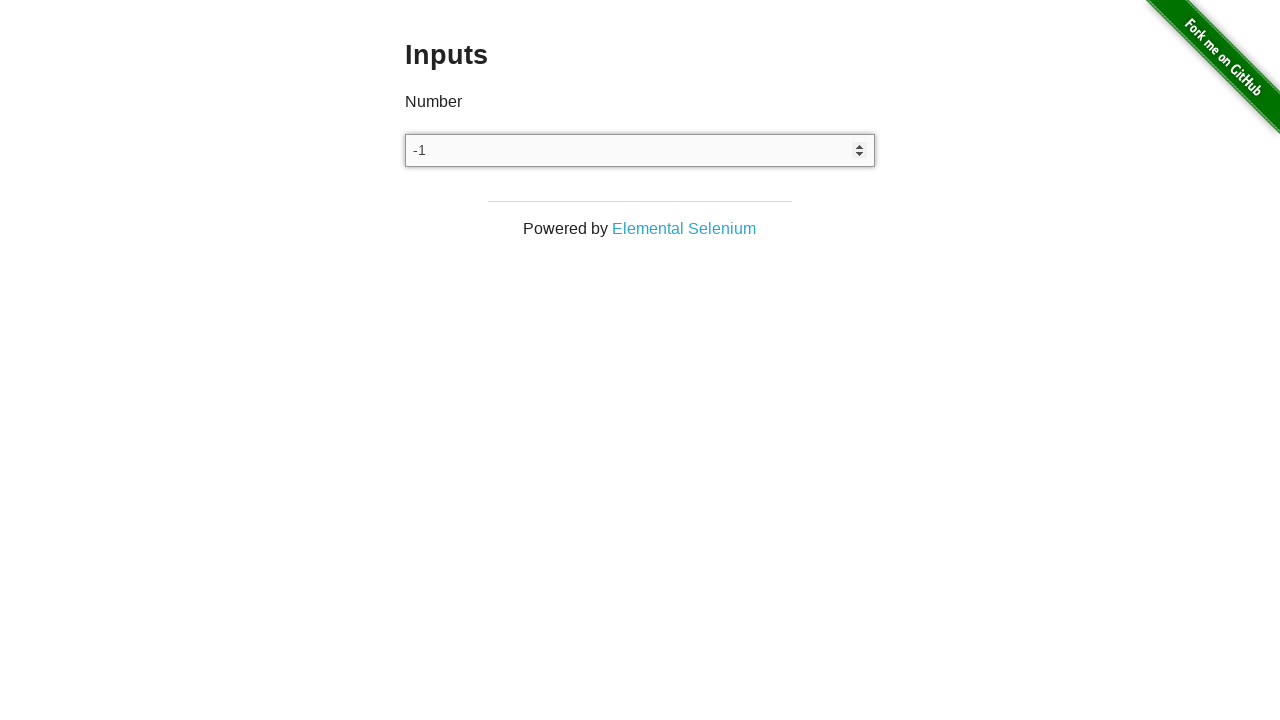

Pressed Arrow Down (iteration 3/10) to decrement value on input >> nth=0
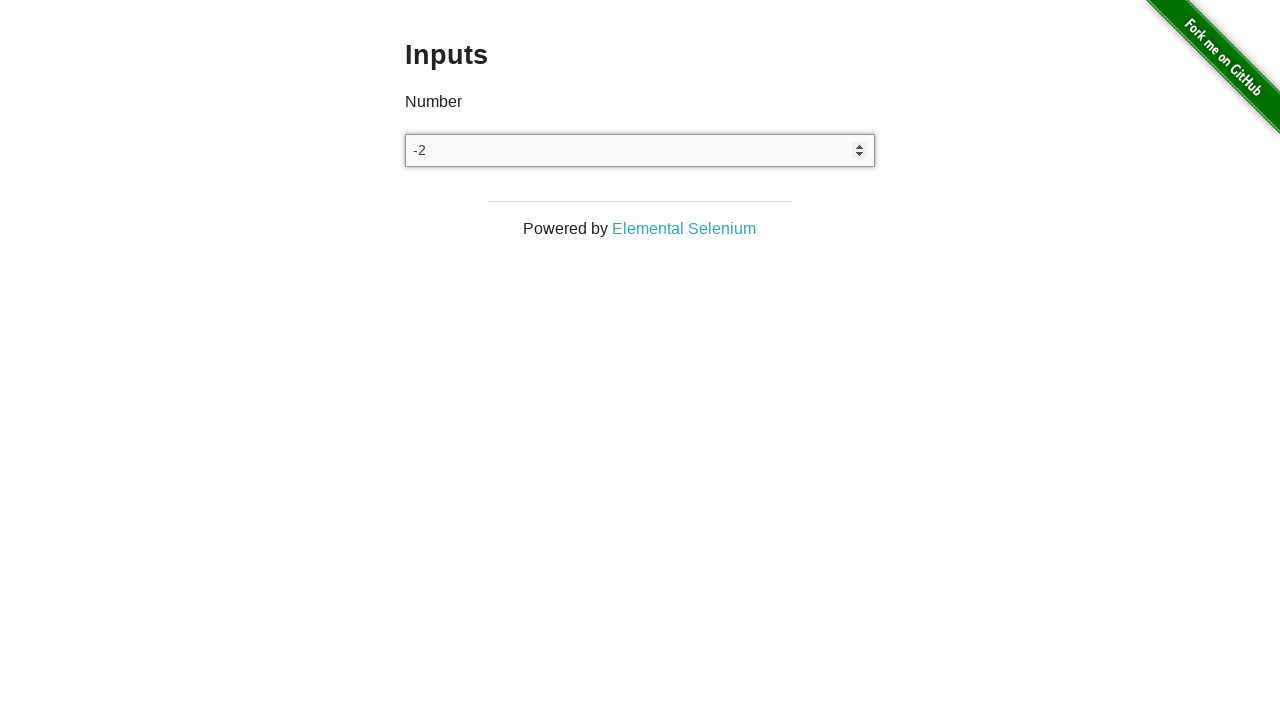

Pressed Arrow Down (iteration 4/10) to decrement value on input >> nth=0
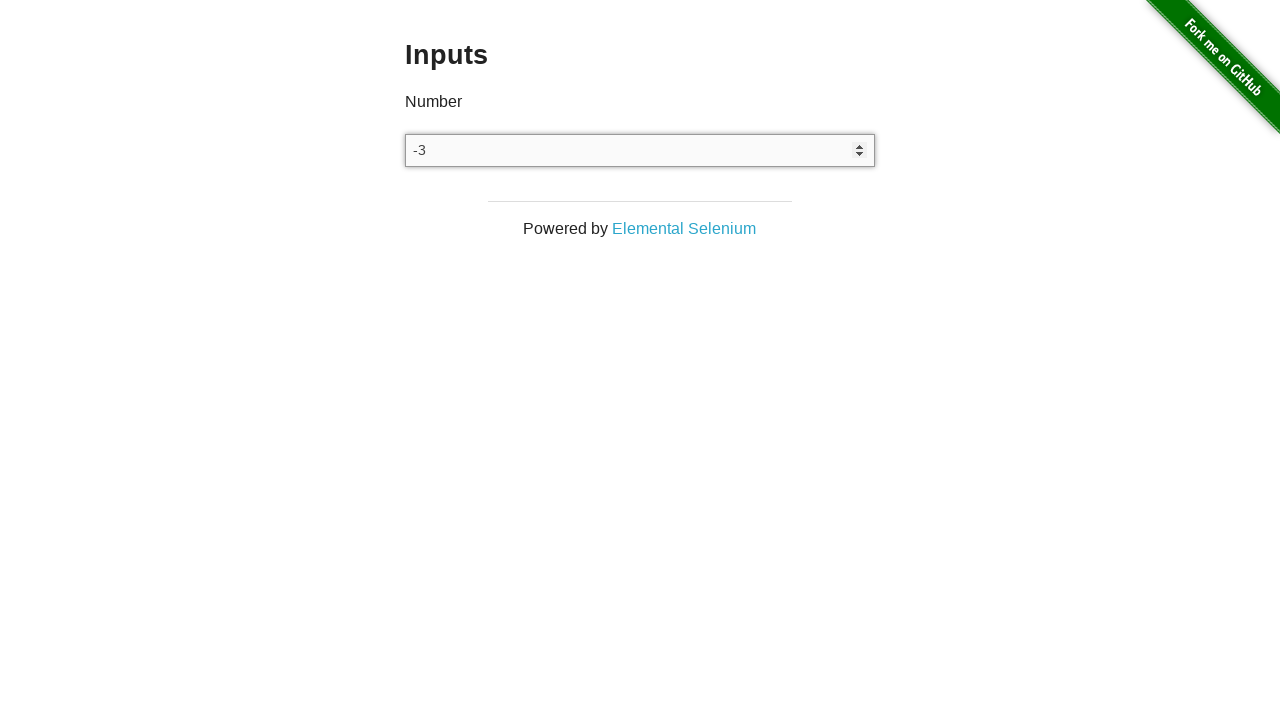

Pressed Arrow Down (iteration 5/10) to decrement value on input >> nth=0
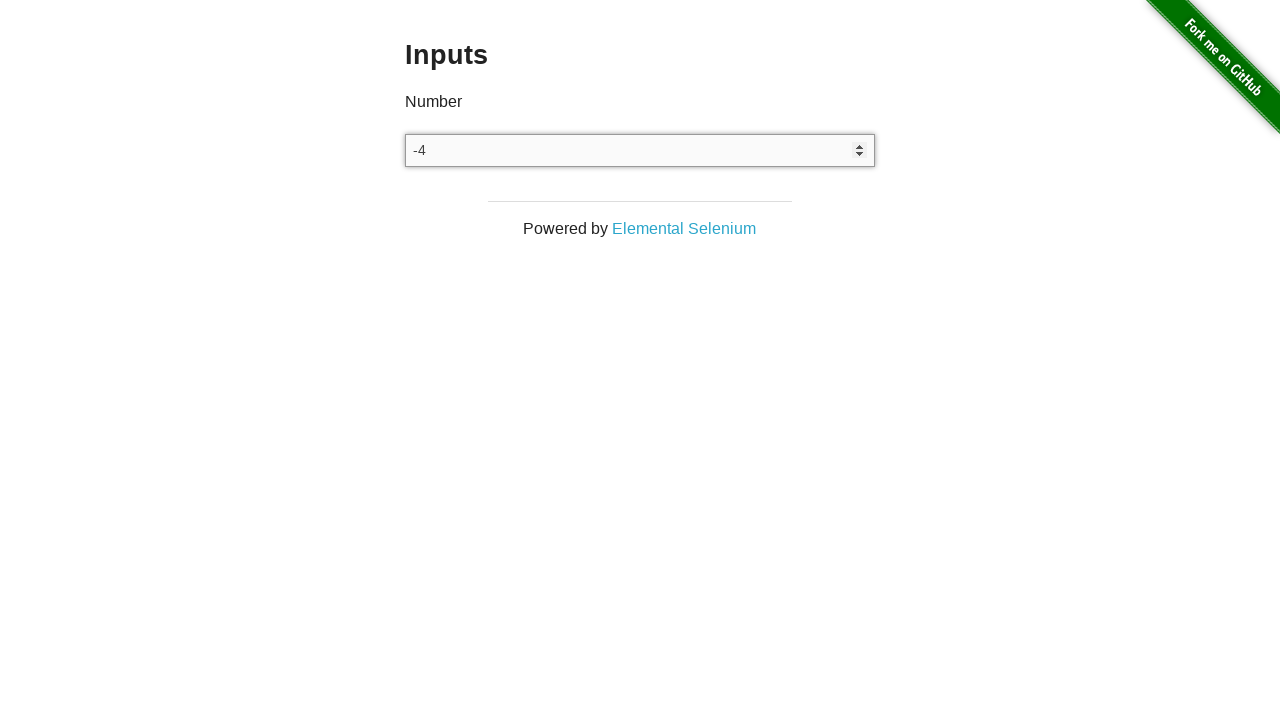

Pressed Arrow Down (iteration 6/10) to decrement value on input >> nth=0
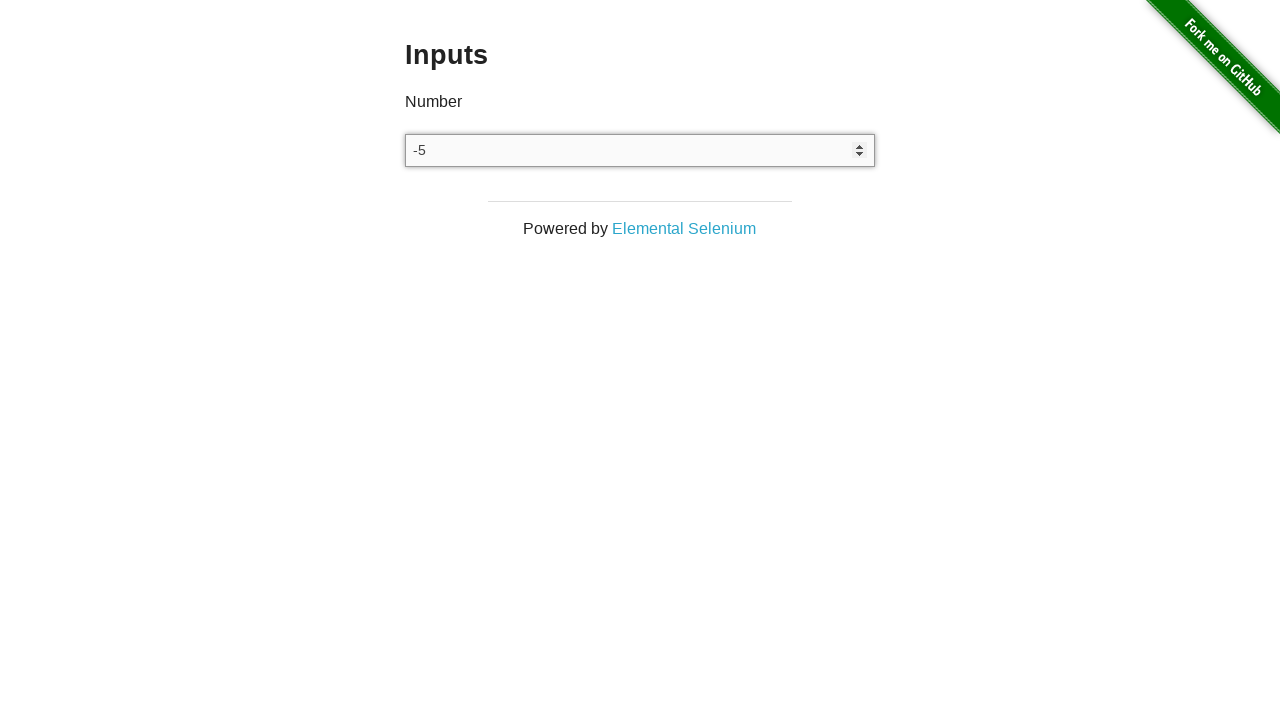

Pressed Arrow Down (iteration 7/10) to decrement value on input >> nth=0
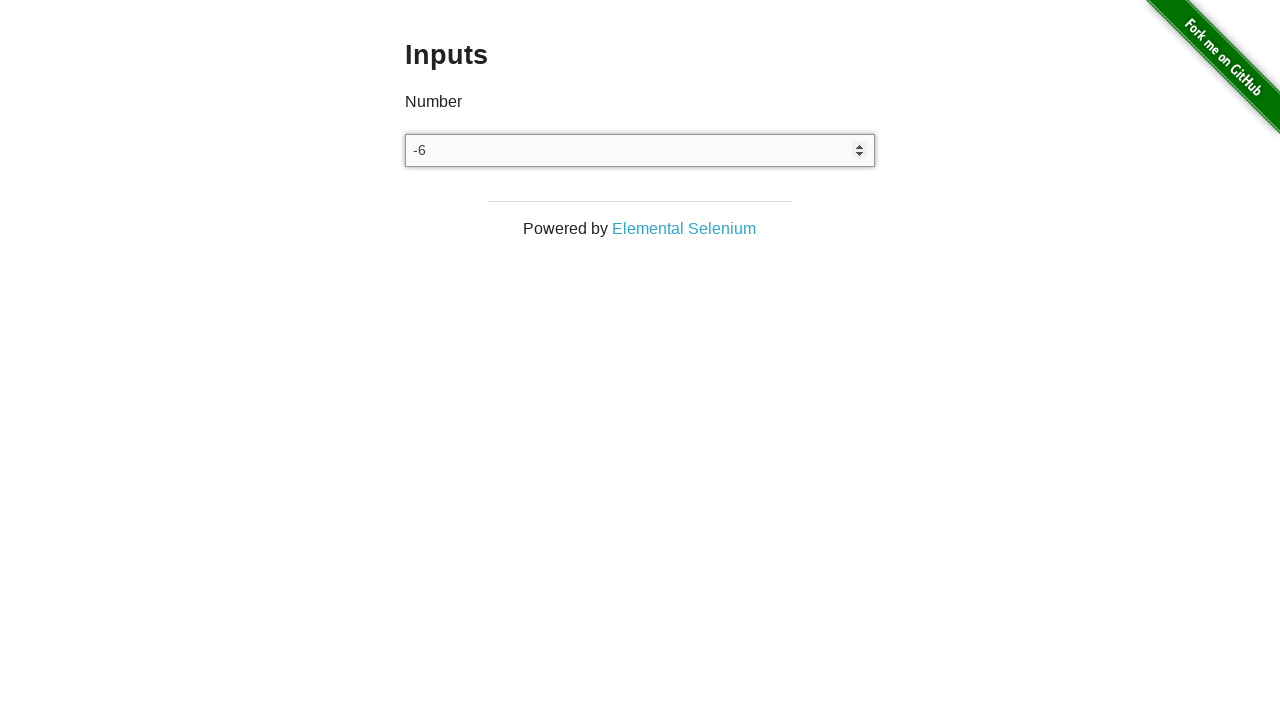

Pressed Arrow Down (iteration 8/10) to decrement value on input >> nth=0
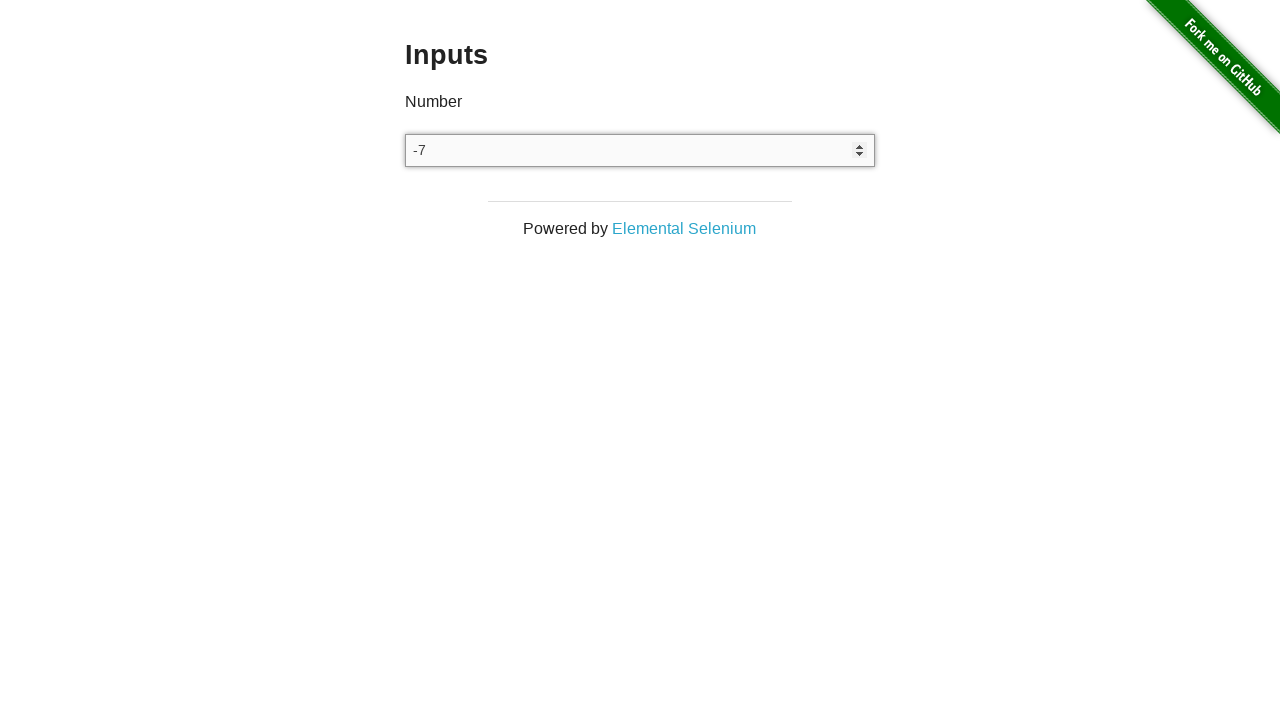

Pressed Arrow Down (iteration 9/10) to decrement value on input >> nth=0
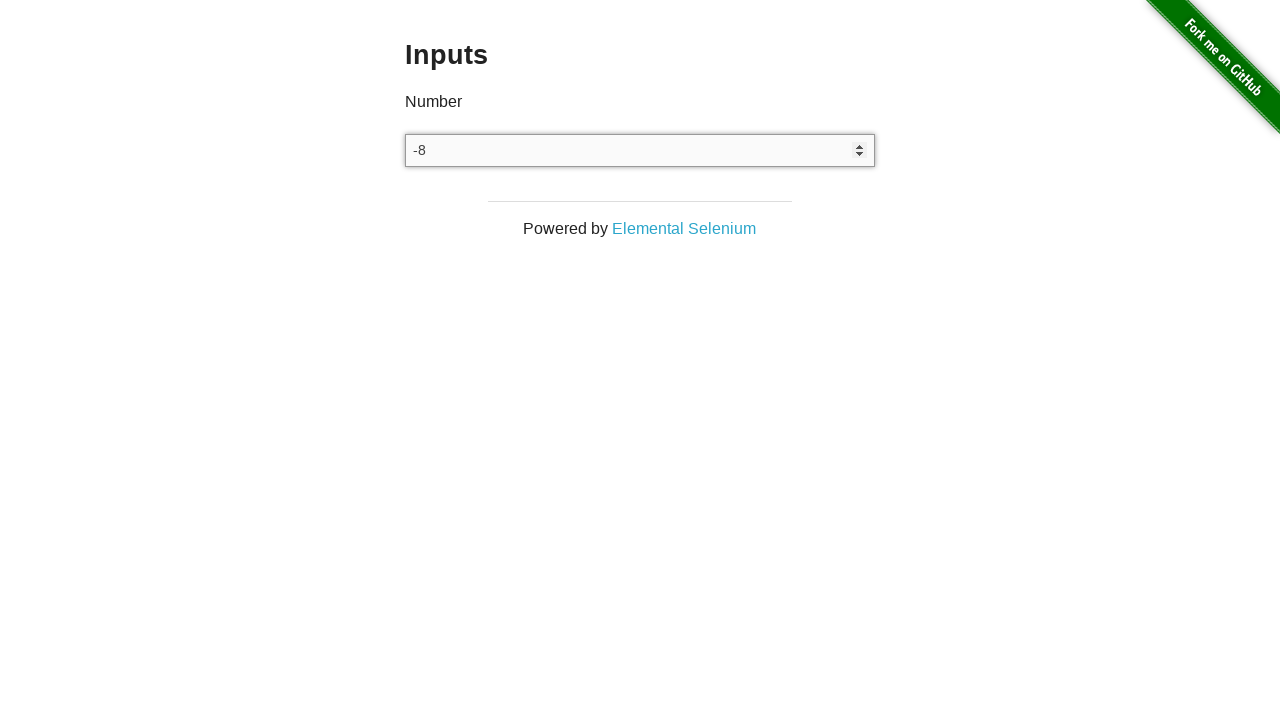

Pressed Arrow Down (iteration 10/10) to decrement value on input >> nth=0
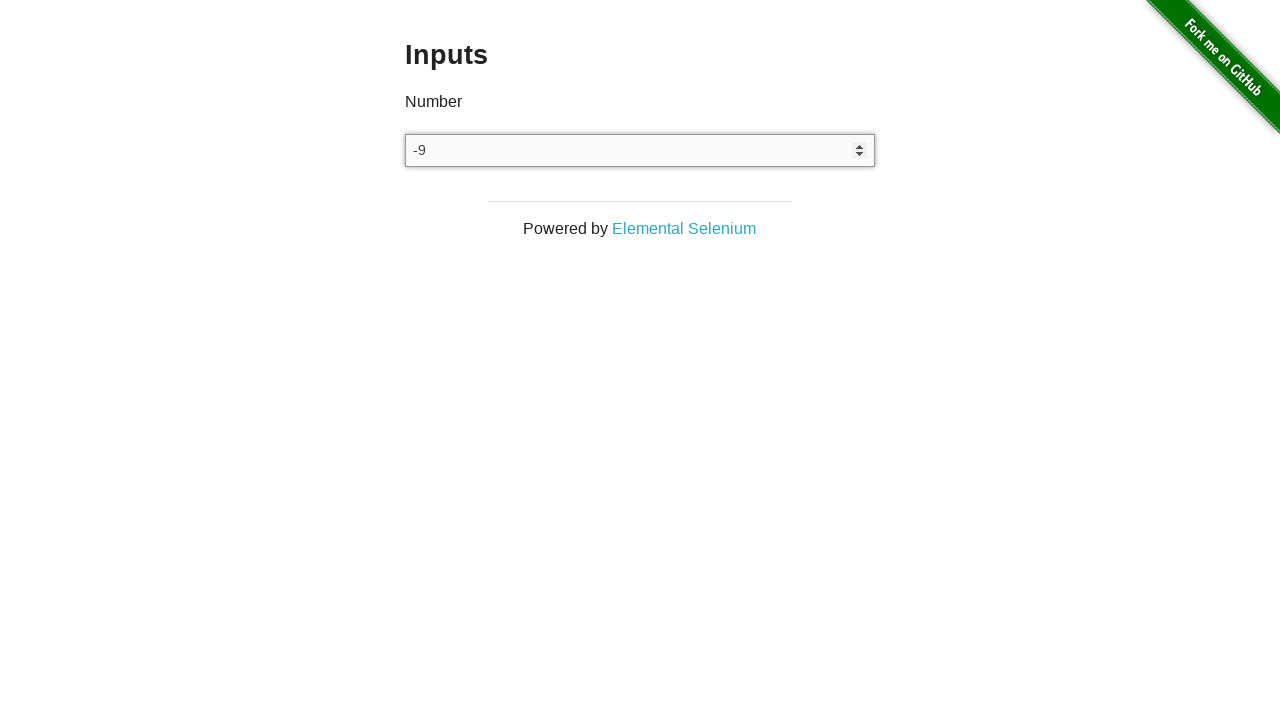

Verified value is '-9' after 10 Arrow Down presses
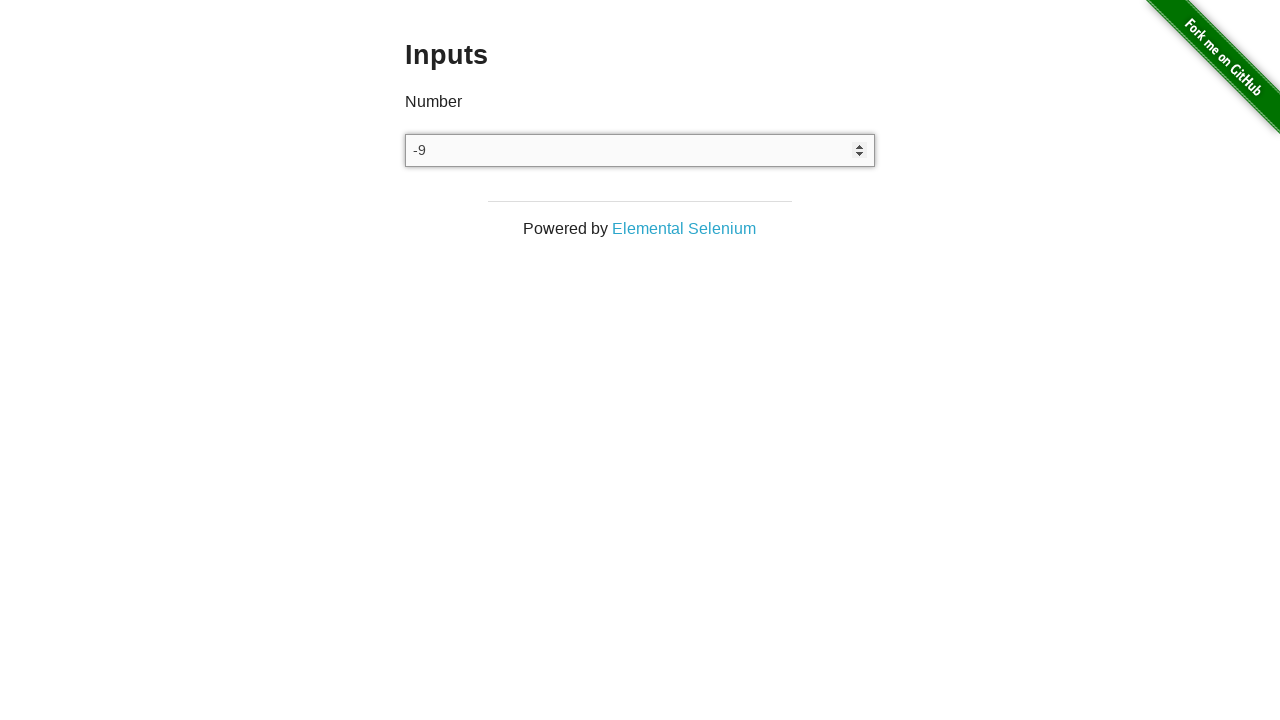

Attempted to type non-numeric text 'vklbndklfg&*dsd' on input >> nth=0
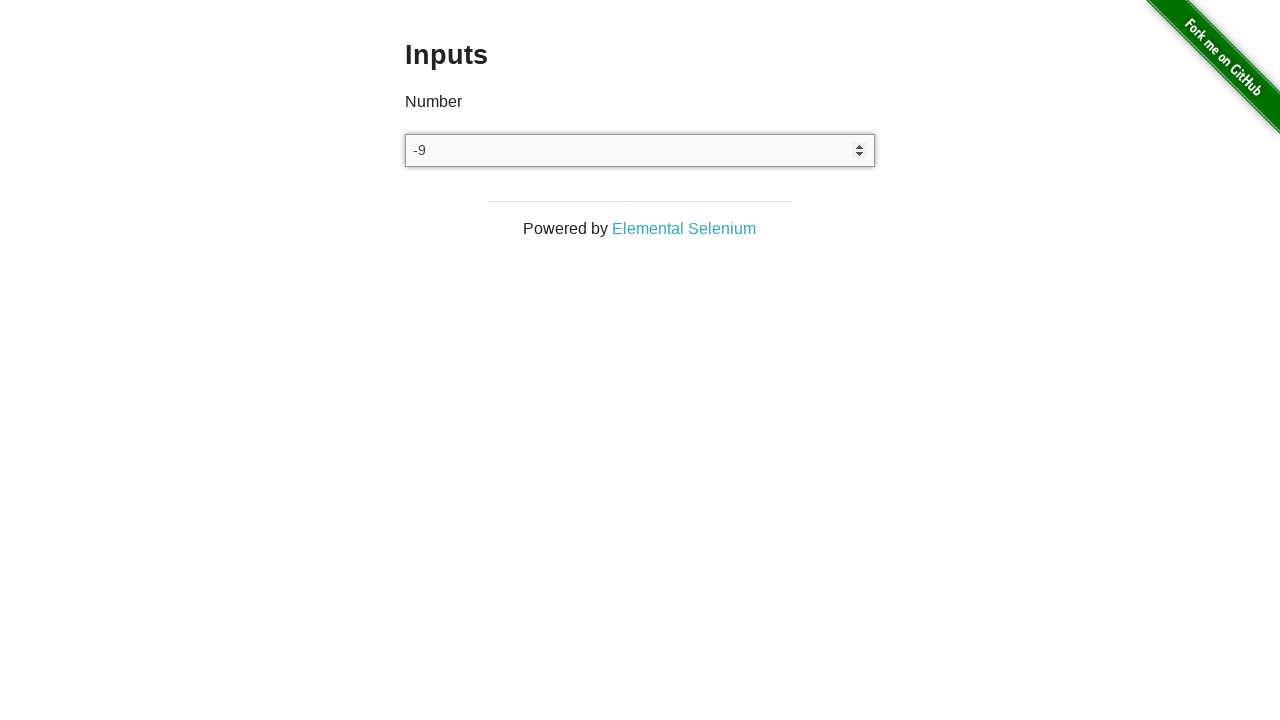

Verified non-numeric input was ignored and value remains '-9'
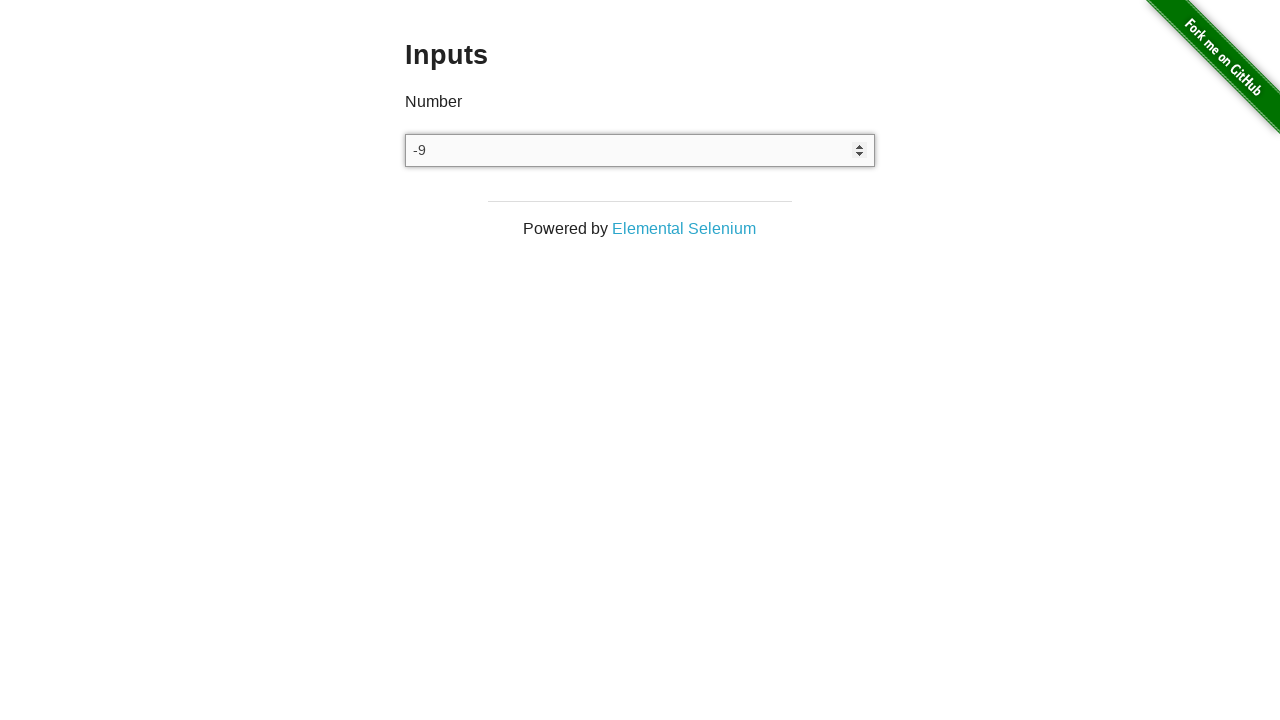

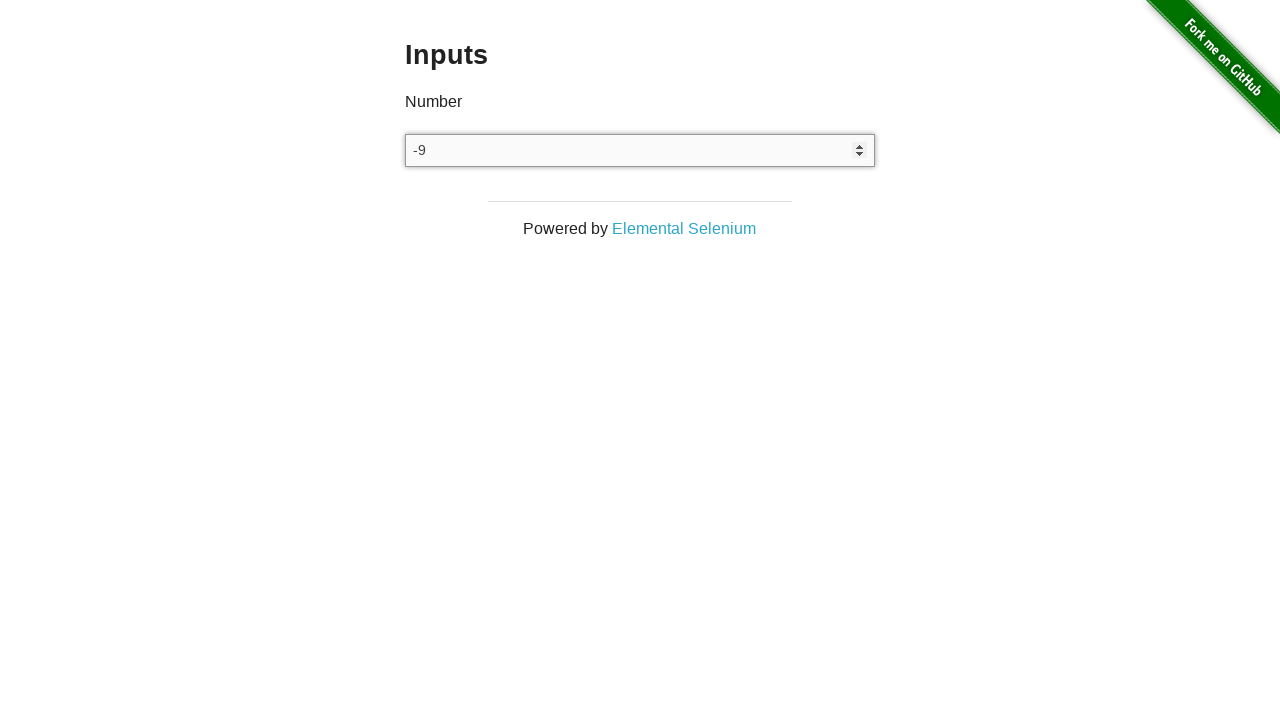